Tests the AJAX functionality by clicking a button that triggers an AJAX request and waiting for the delayed response message to appear

Starting URL: http://www.uitestingplayground.com/ajax

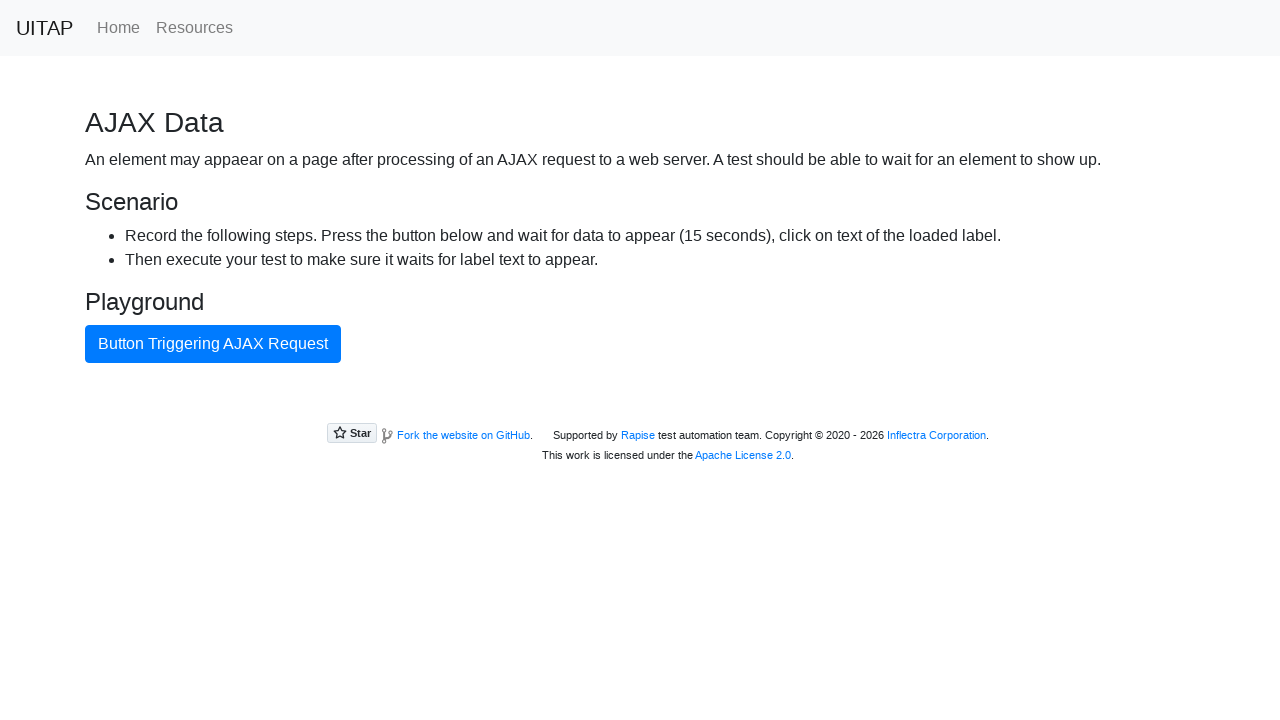

Clicked AJAX button to trigger request at (213, 344) on #ajaxButton
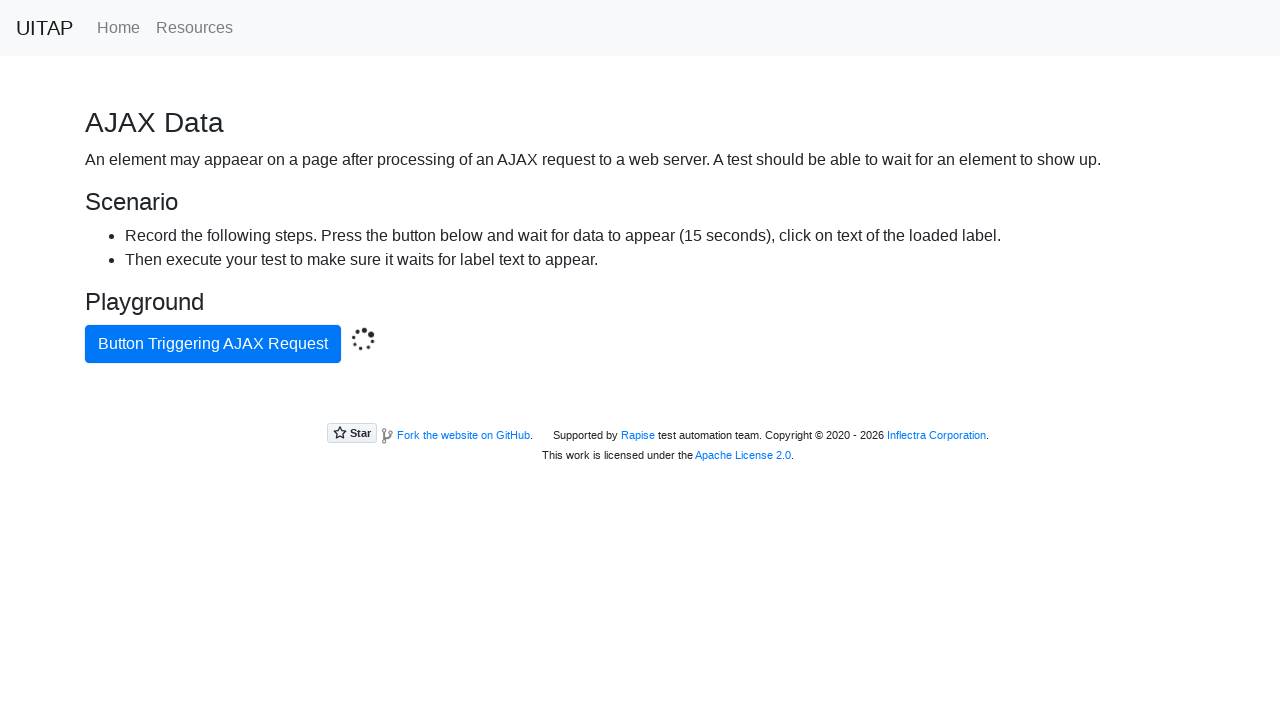

AJAX response message appeared after delay
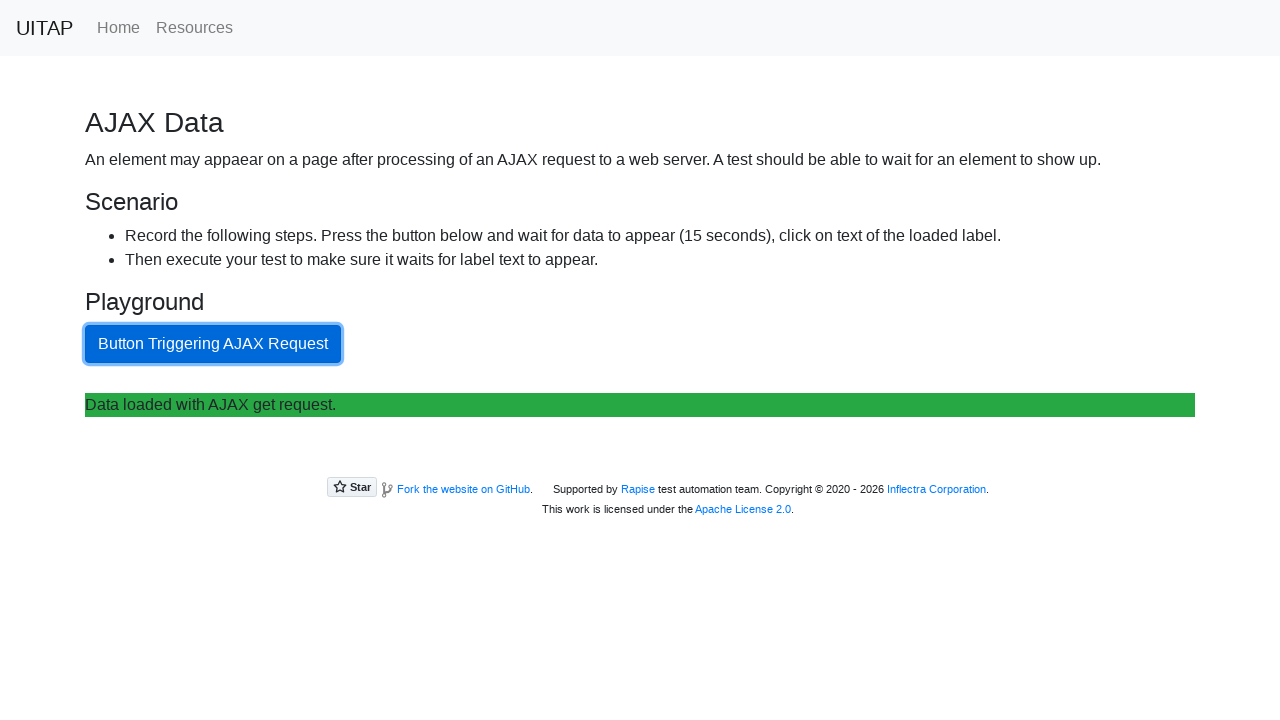

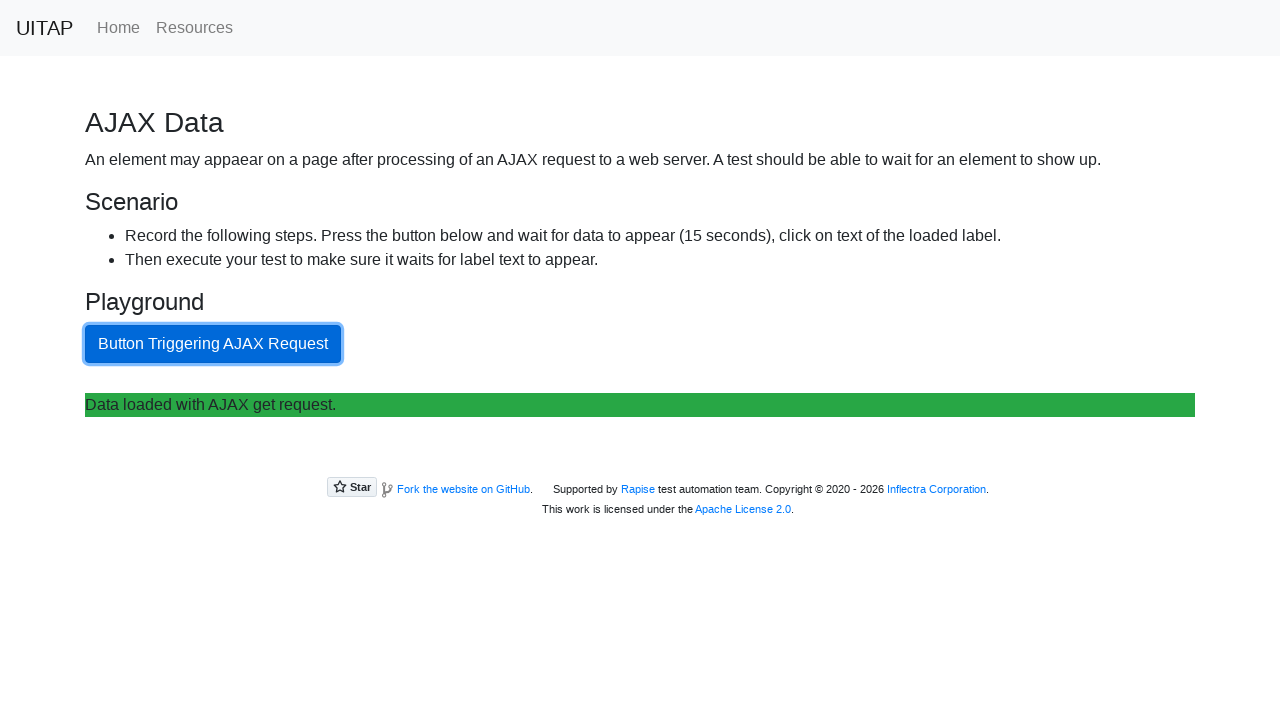